Tests that the complete-all checkbox updates state when individual items are completed or cleared

Starting URL: https://demo.playwright.dev/todomvc

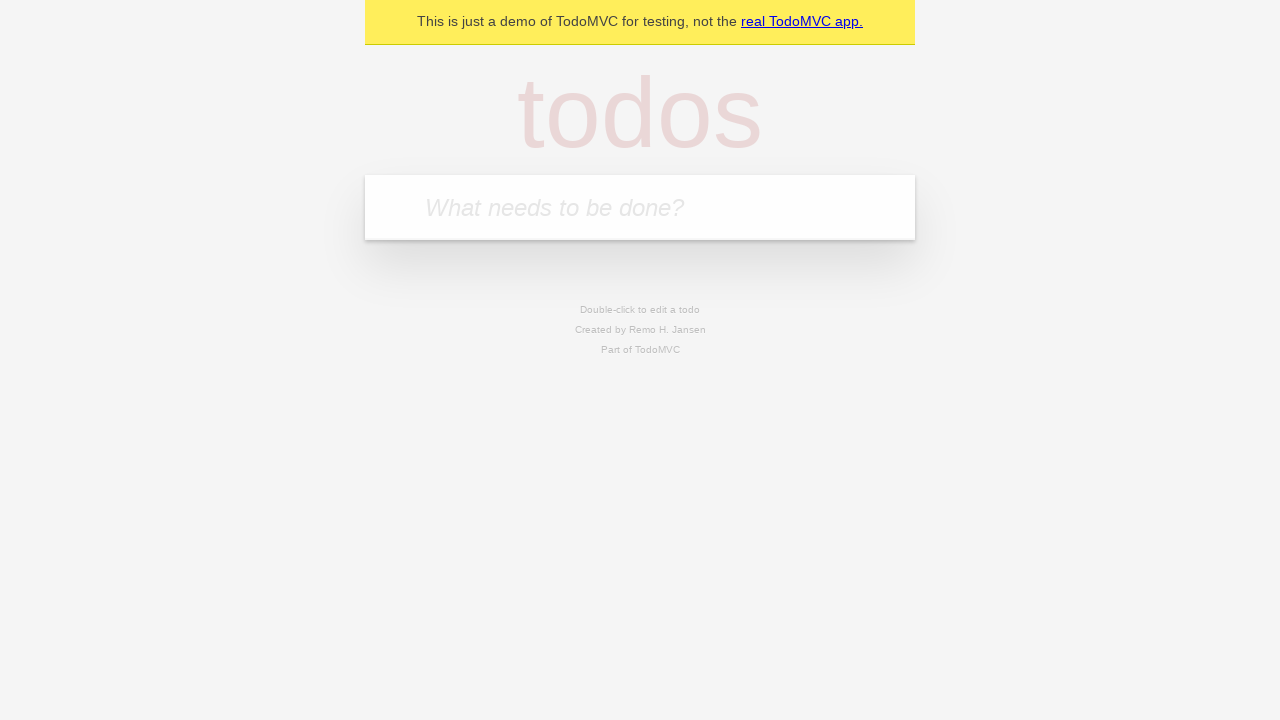

Filled todo input with 'buy some cheese' on internal:attr=[placeholder="What needs to be done?"i]
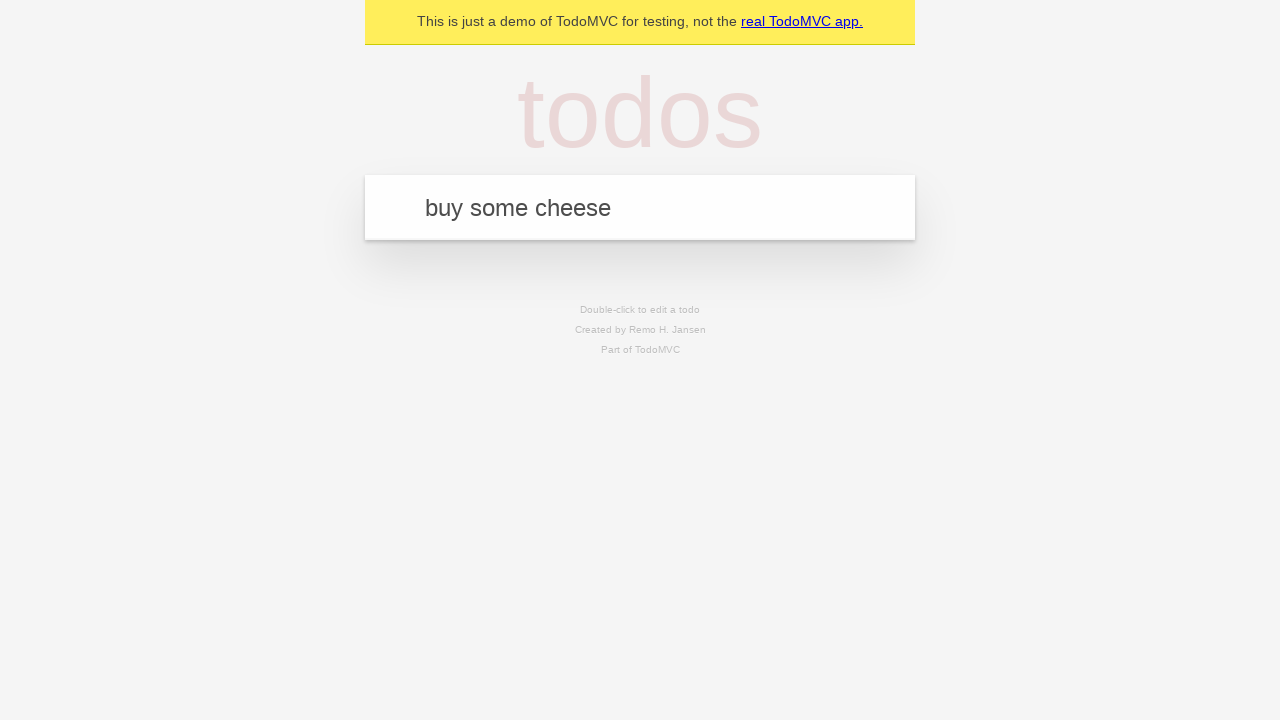

Pressed Enter to create first todo on internal:attr=[placeholder="What needs to be done?"i]
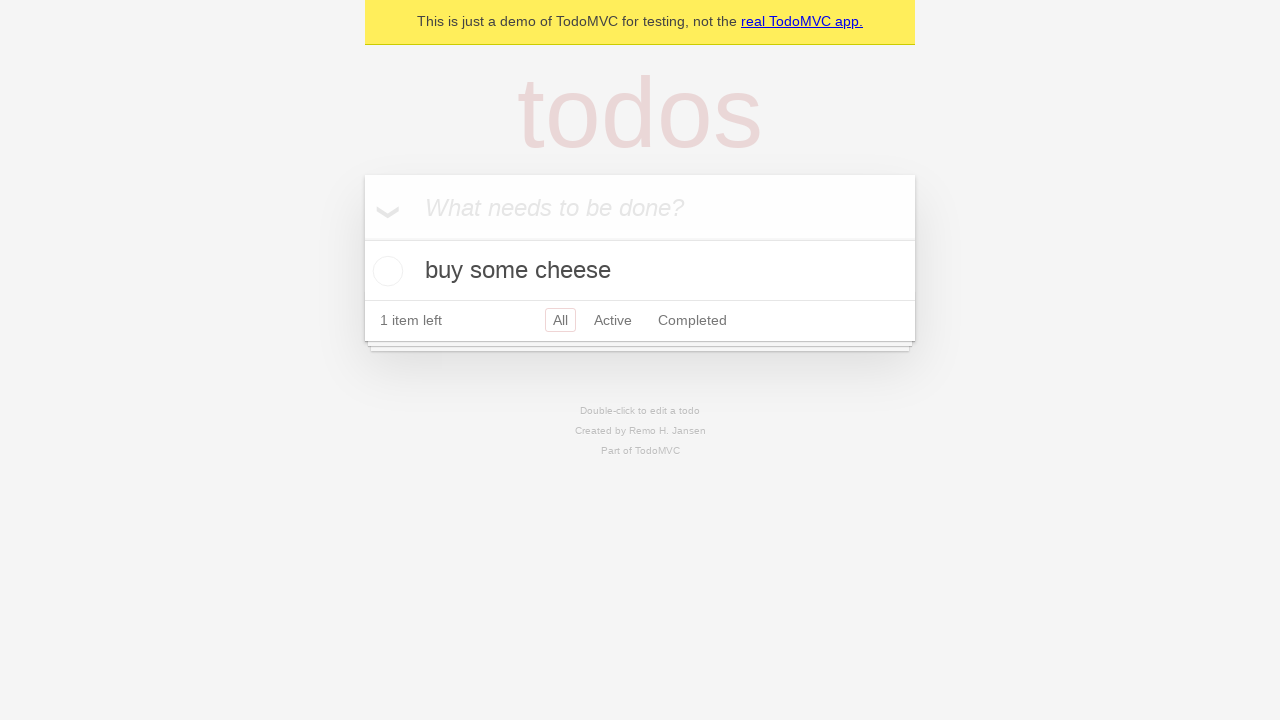

Filled todo input with 'feed the cat' on internal:attr=[placeholder="What needs to be done?"i]
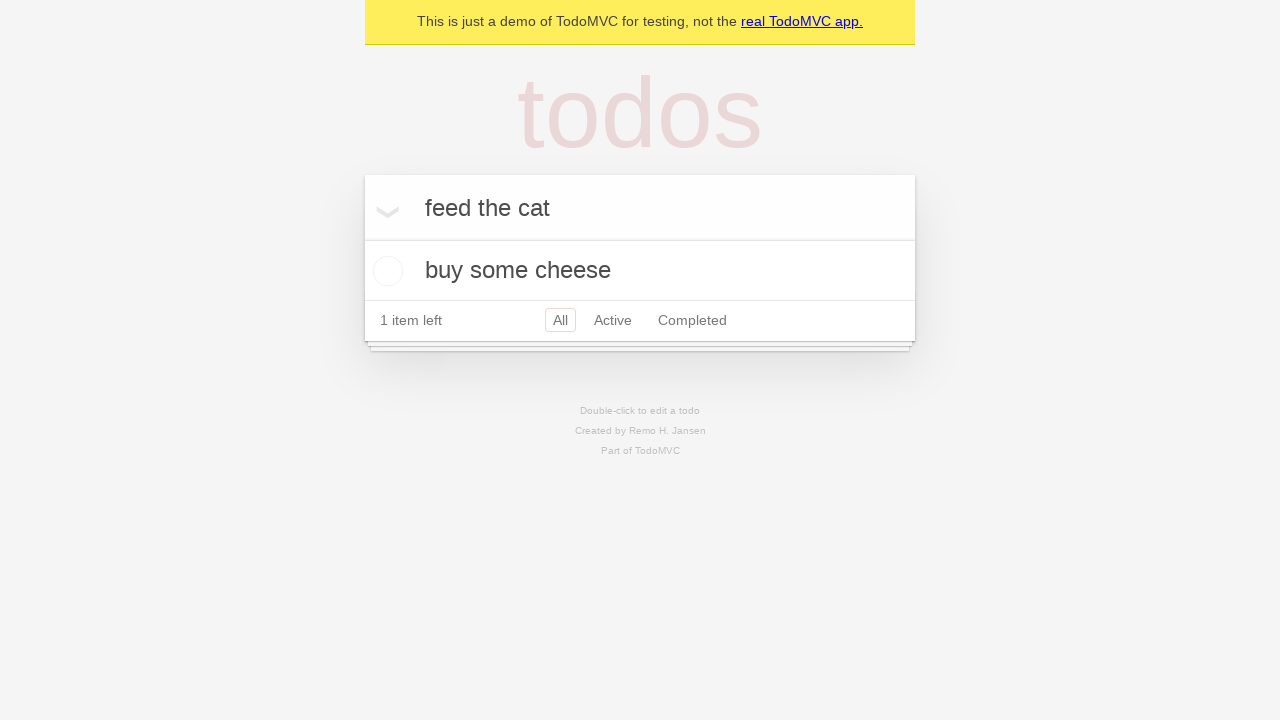

Pressed Enter to create second todo on internal:attr=[placeholder="What needs to be done?"i]
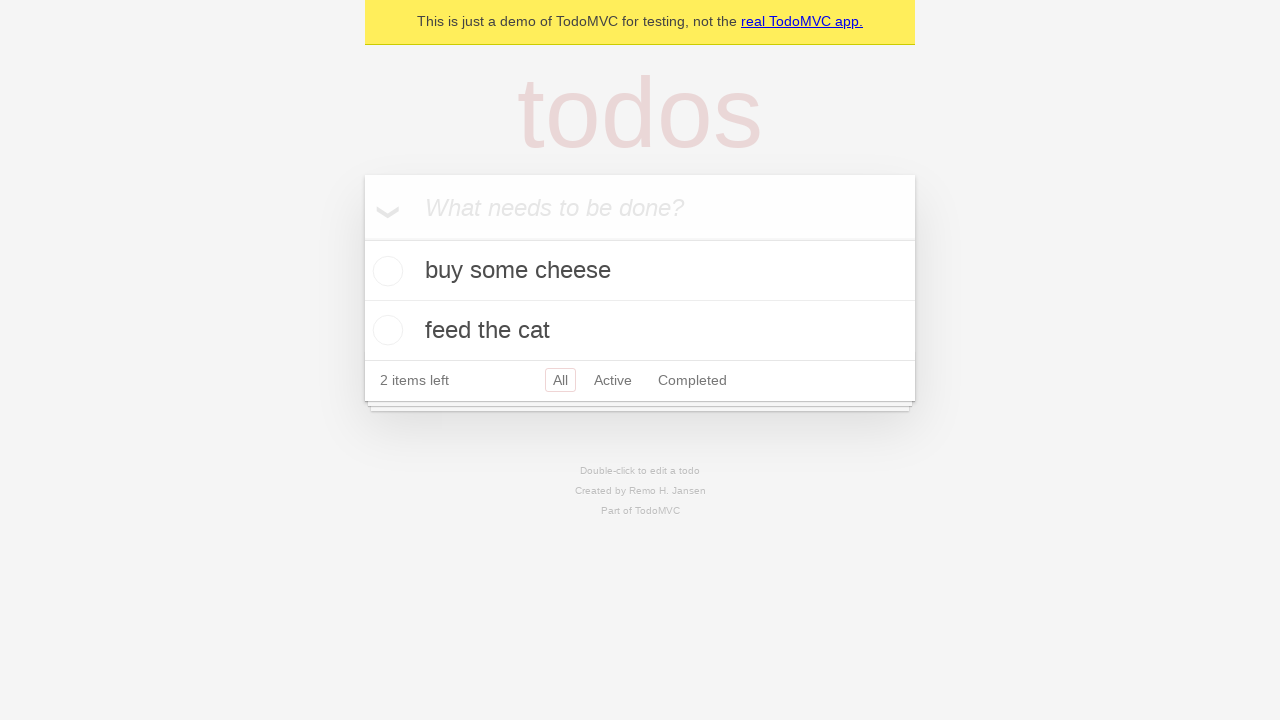

Filled todo input with 'book a doctors appointment' on internal:attr=[placeholder="What needs to be done?"i]
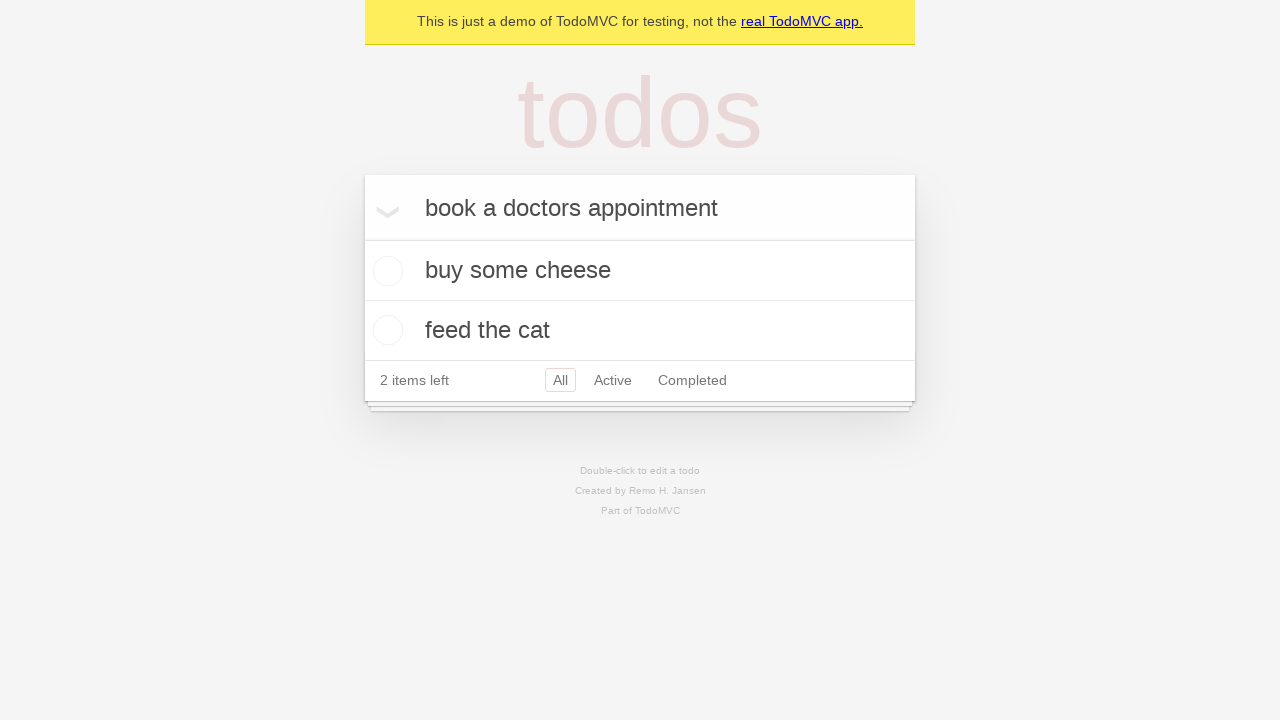

Pressed Enter to create third todo on internal:attr=[placeholder="What needs to be done?"i]
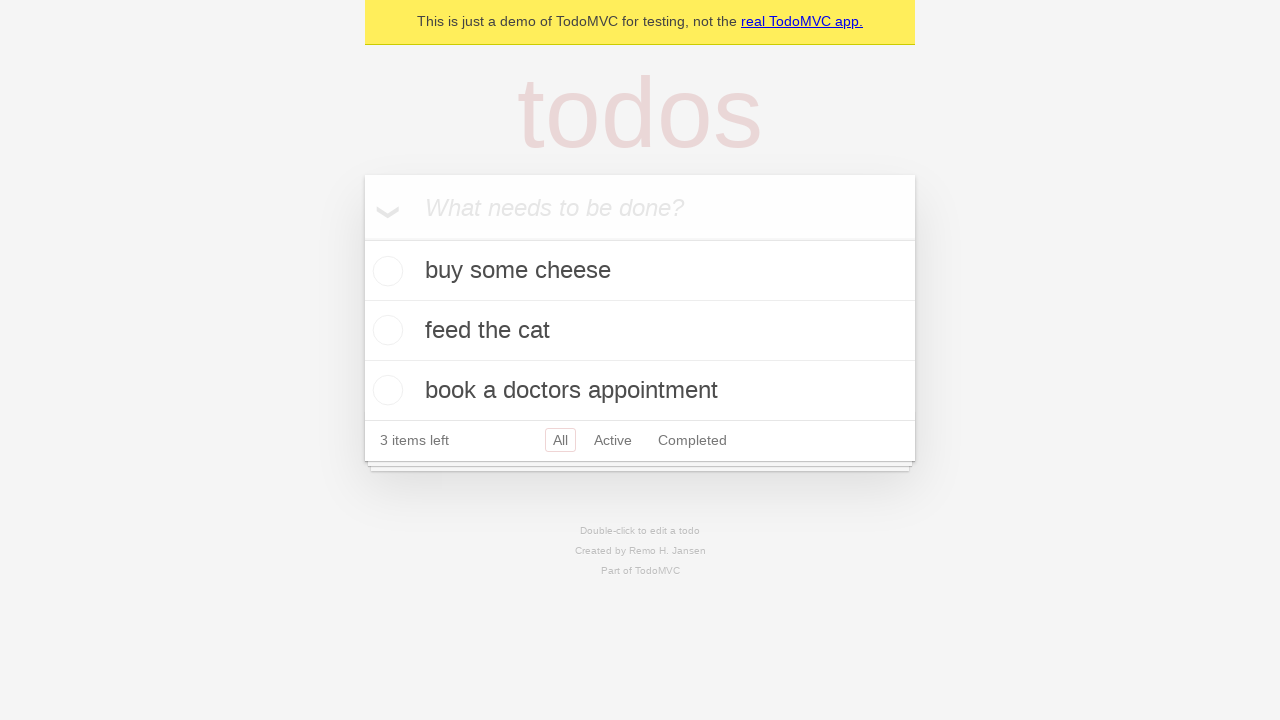

Checked the 'Mark all as complete' checkbox at (362, 238) on internal:label="Mark all as complete"i
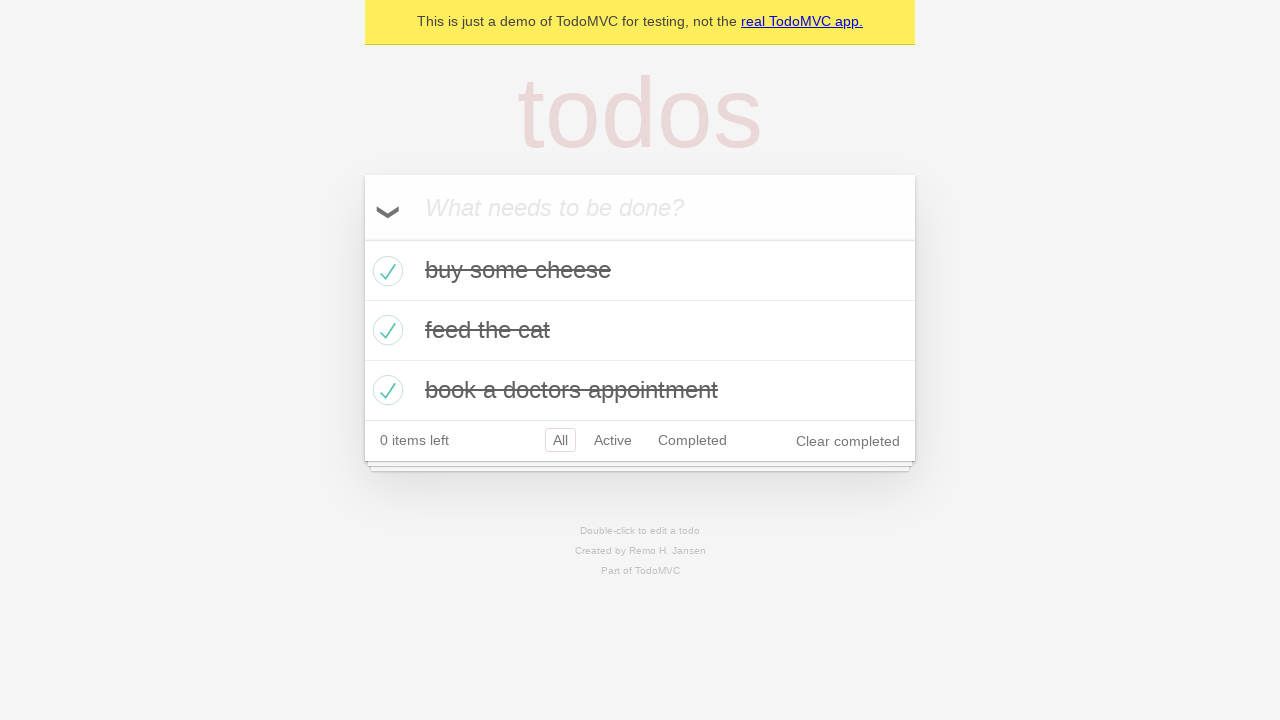

Unchecked the first todo item checkbox at (385, 271) on internal:testid=[data-testid="todo-item"s] >> nth=0 >> internal:role=checkbox
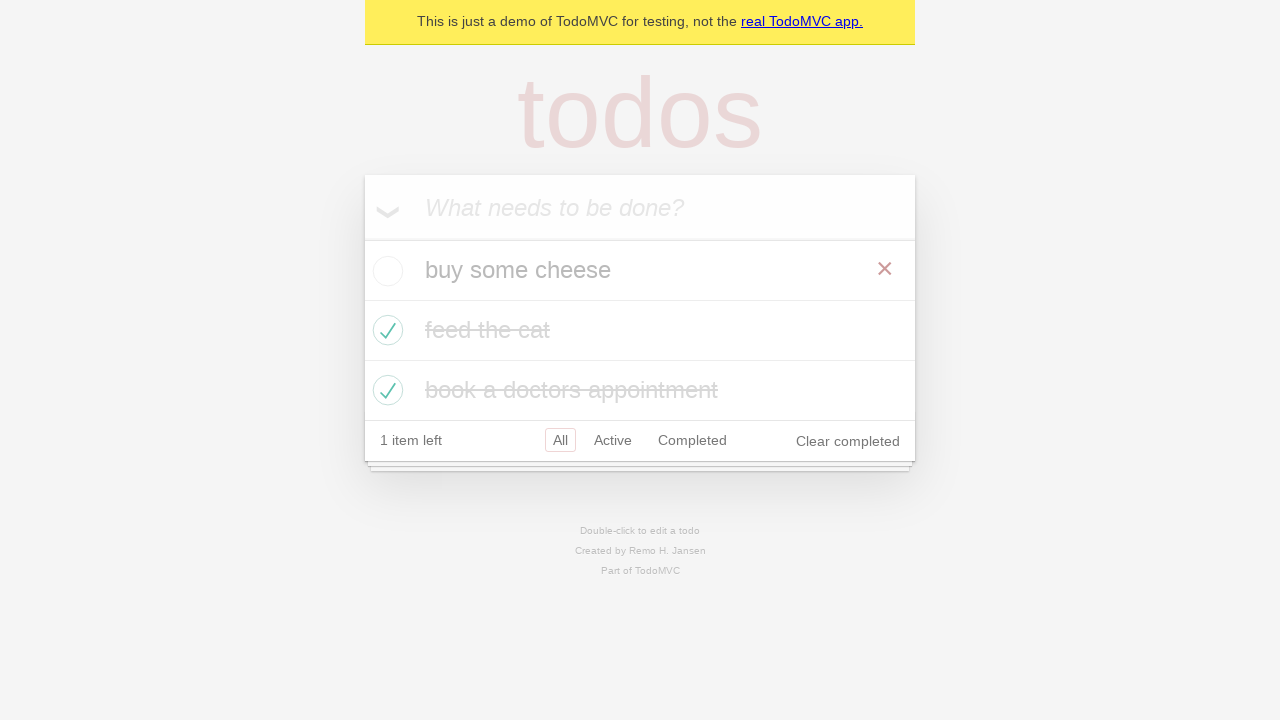

Re-checked the first todo item checkbox at (385, 271) on internal:testid=[data-testid="todo-item"s] >> nth=0 >> internal:role=checkbox
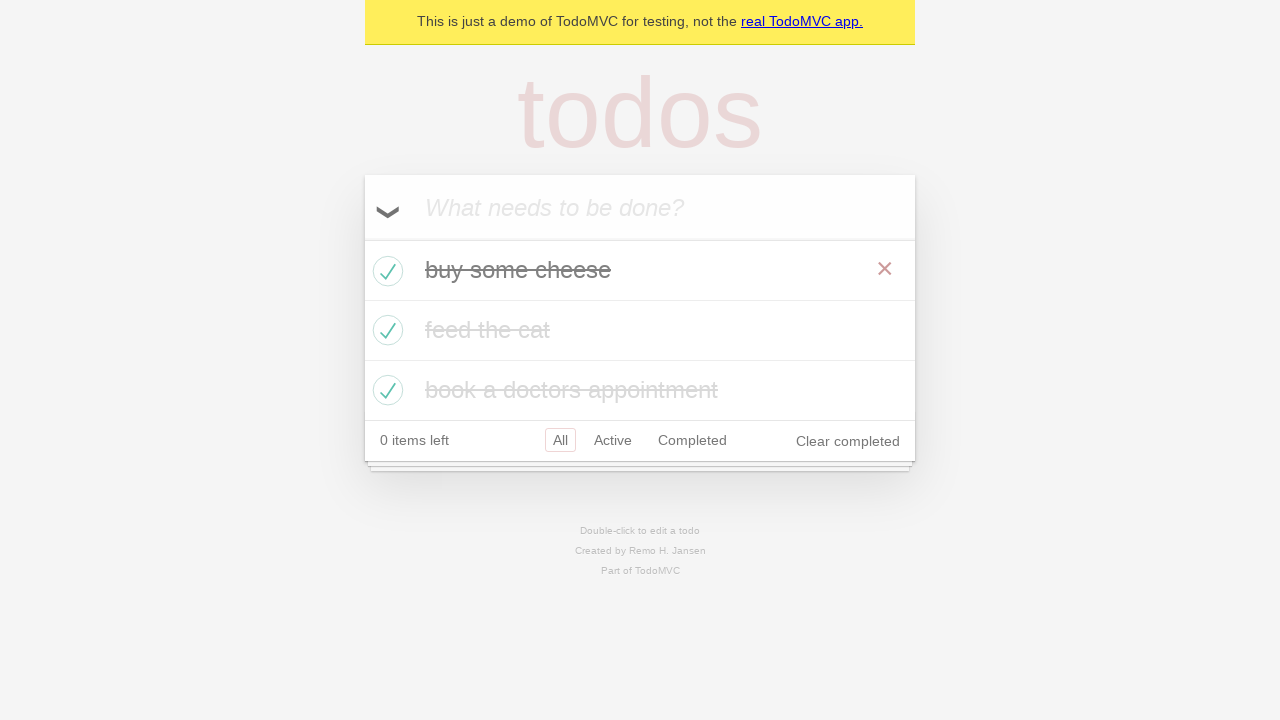

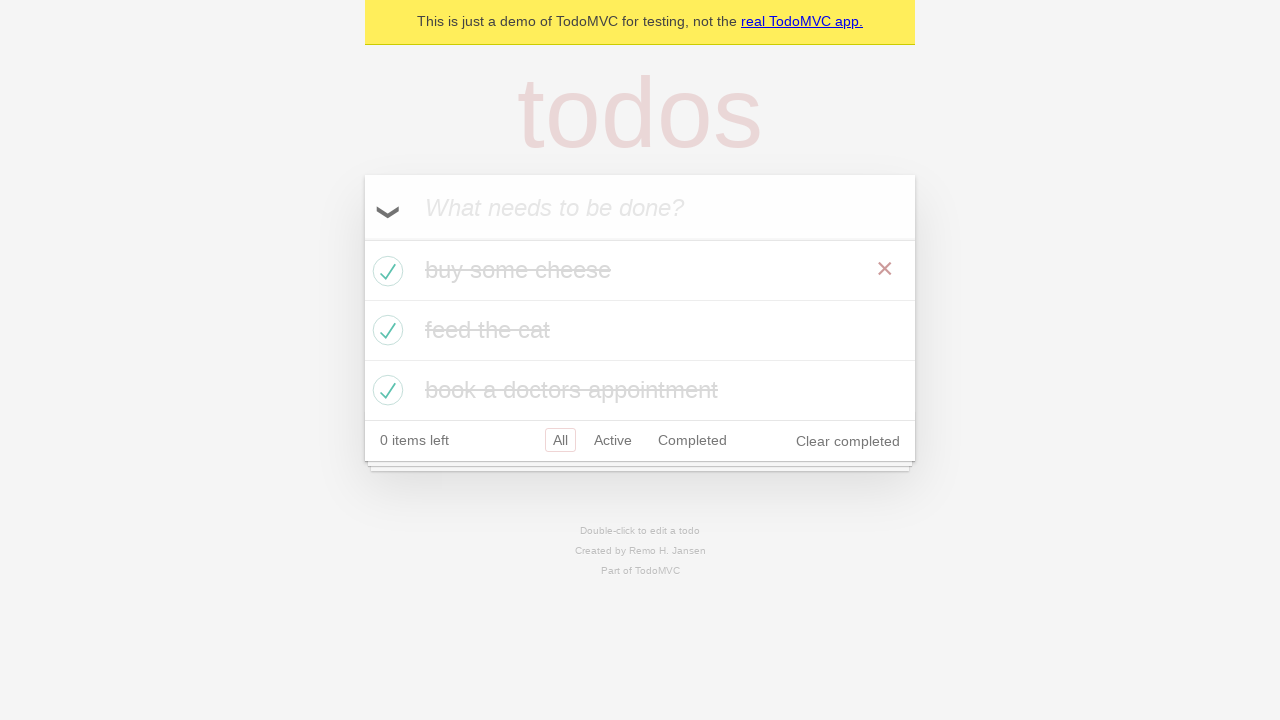